Tests a laminate flooring calculator by filling in room dimensions, laminate specifications, and pricing, then clicking calculate and verifying the results

Starting URL: https://masterskayapola.ru/kalkulyator/laminata.html

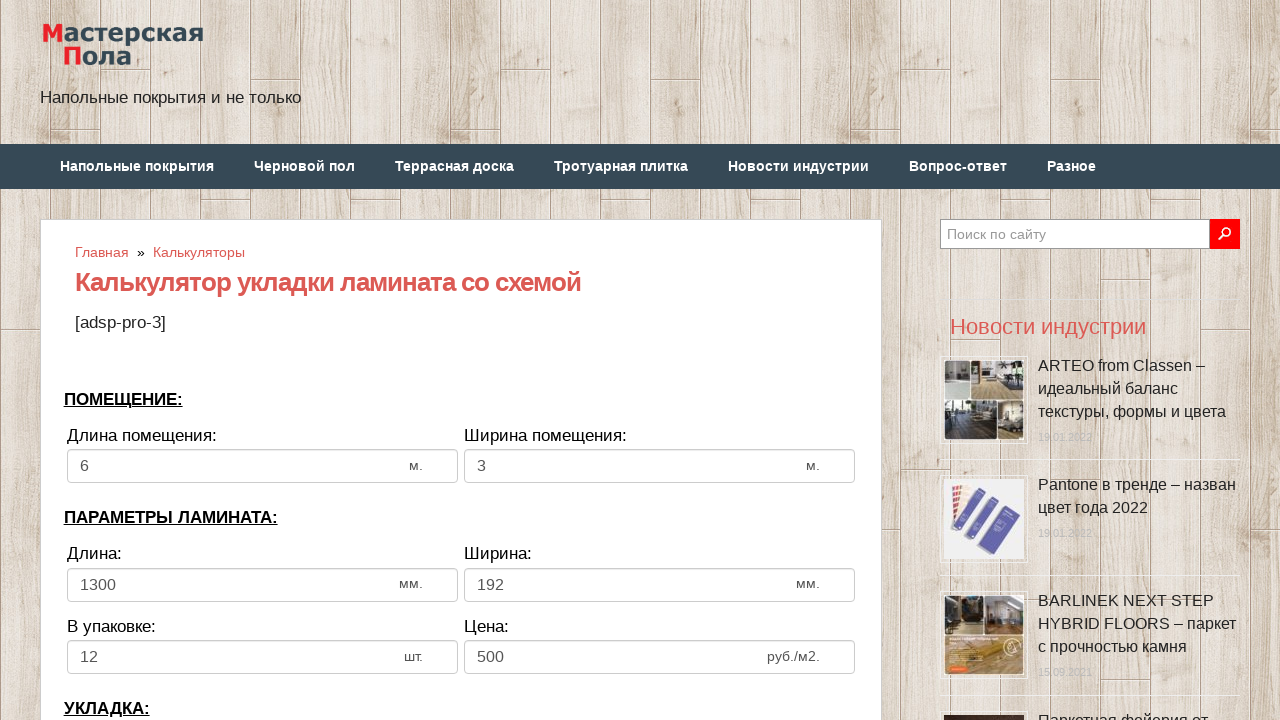

Filled room width field with value '8' on input[name='calc_roomwidth']
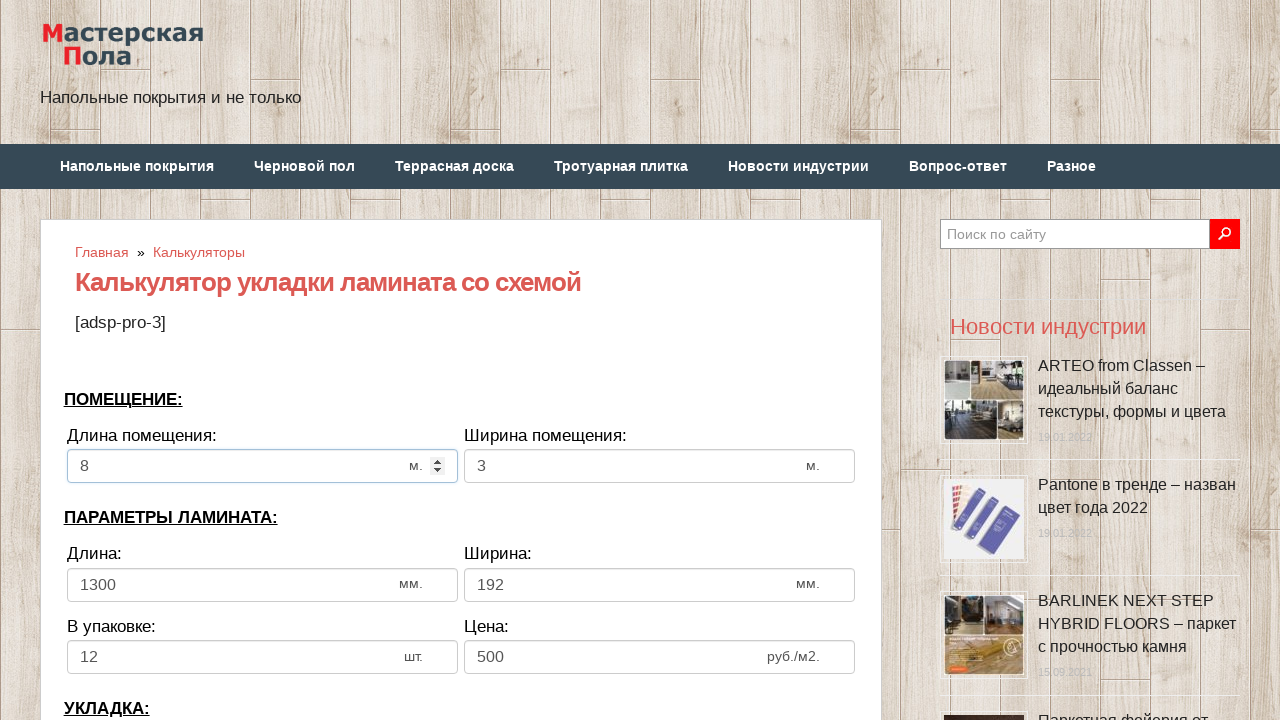

Filled room height field with value '5' on input[name='calc_roomheight']
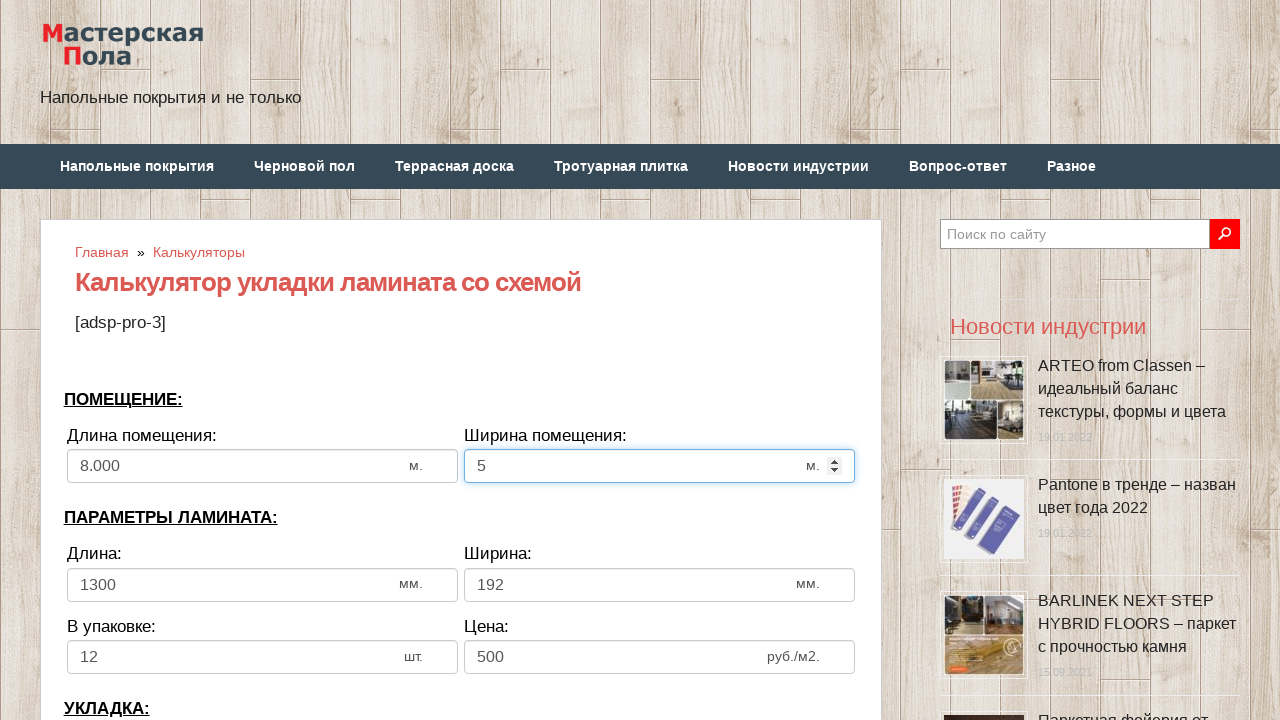

Filled laminate width field with value '1200' on input[name='calc_lamwidth']
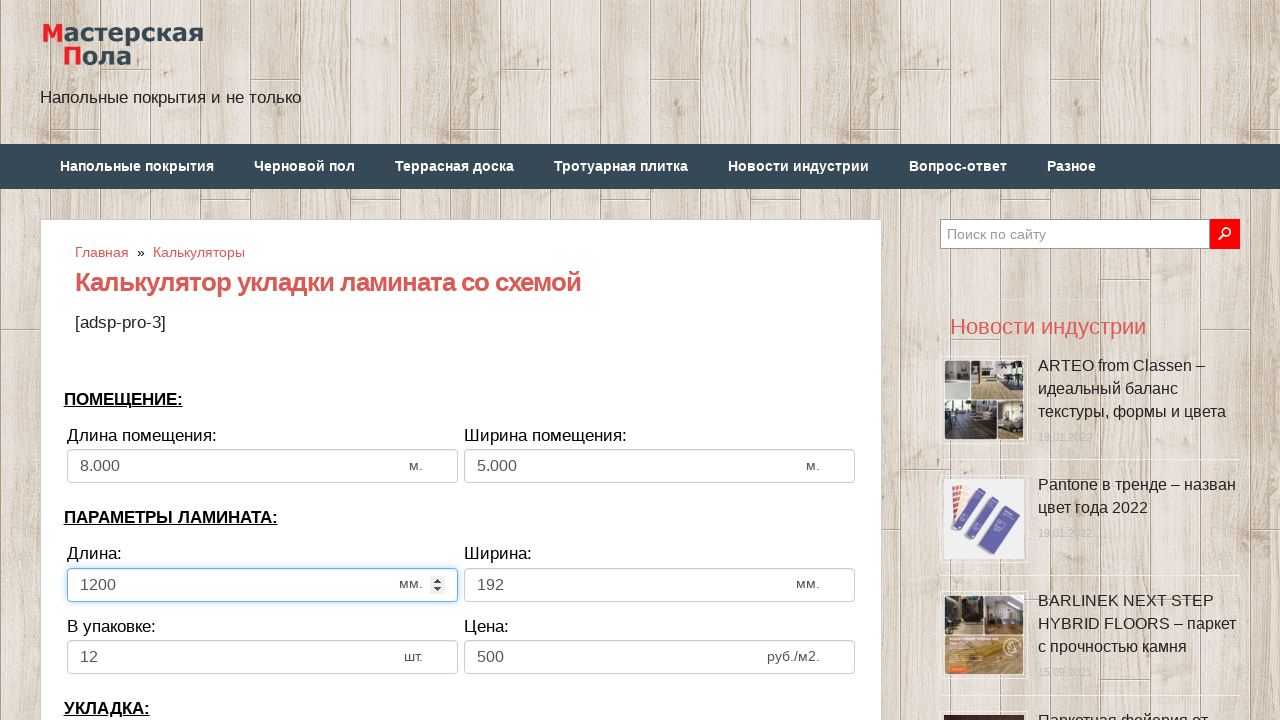

Filled laminate height field with value '450' on input[name='calc_lamheight']
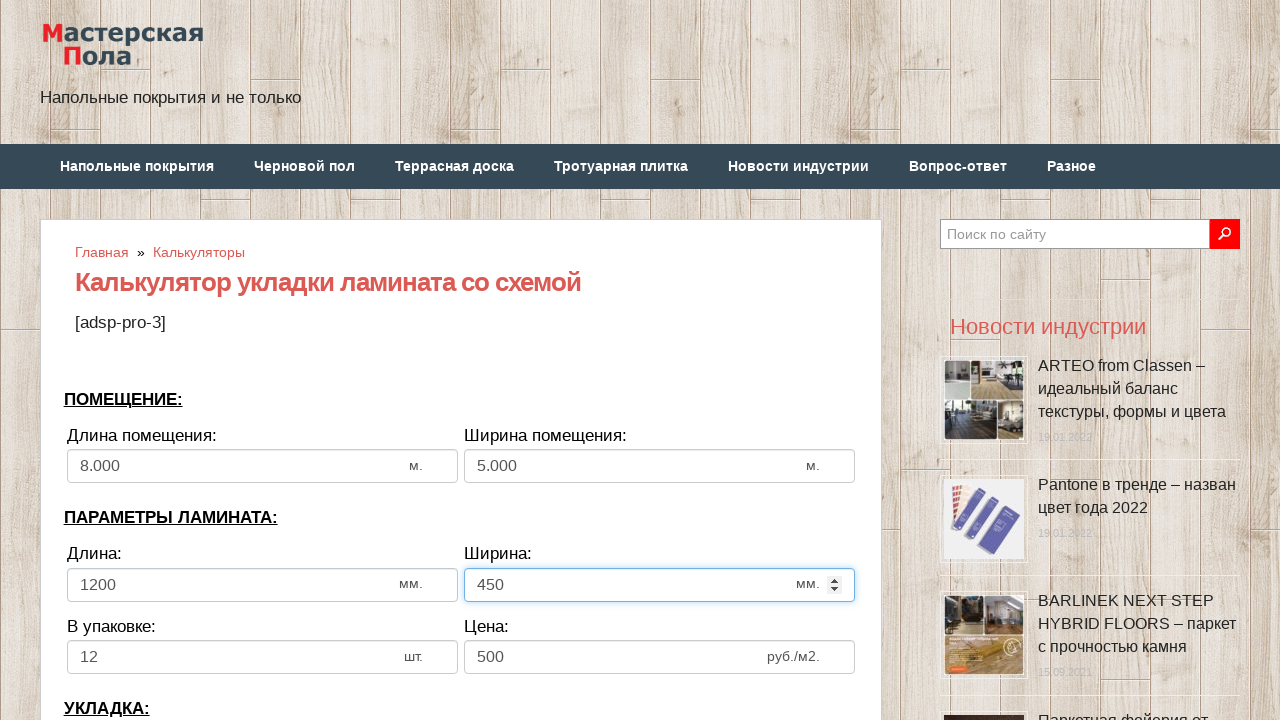

Filled quantity per package field with value '12' on input[name='calc_inpack']
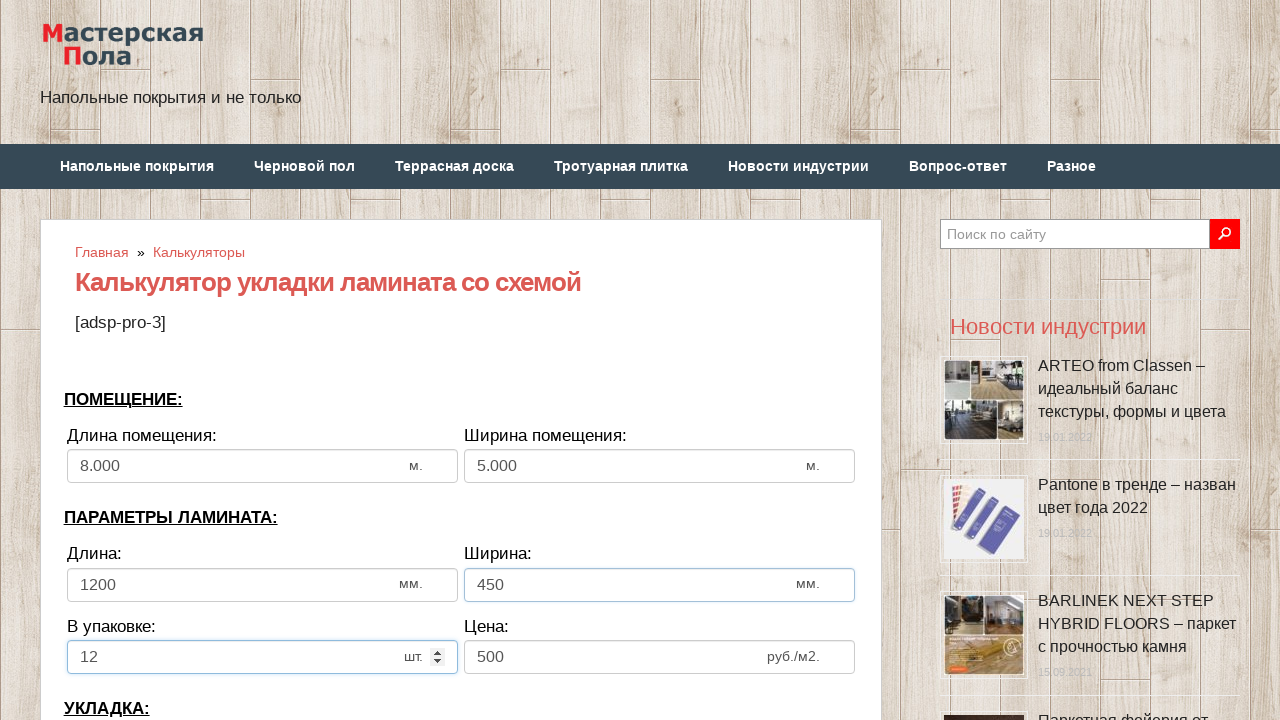

Filled price field with value '650' on input[name='calc_price']
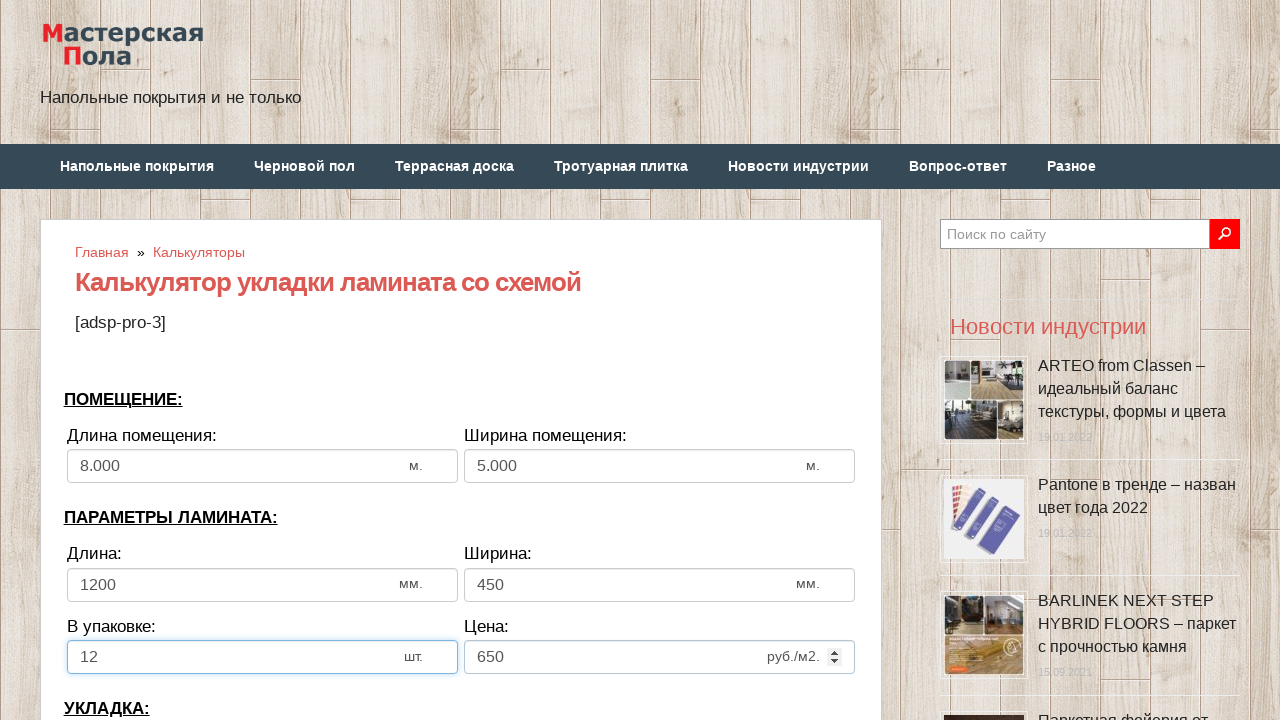

Selected laying direction 'tow' (width direction) from dropdown on select[name='calc_direct']
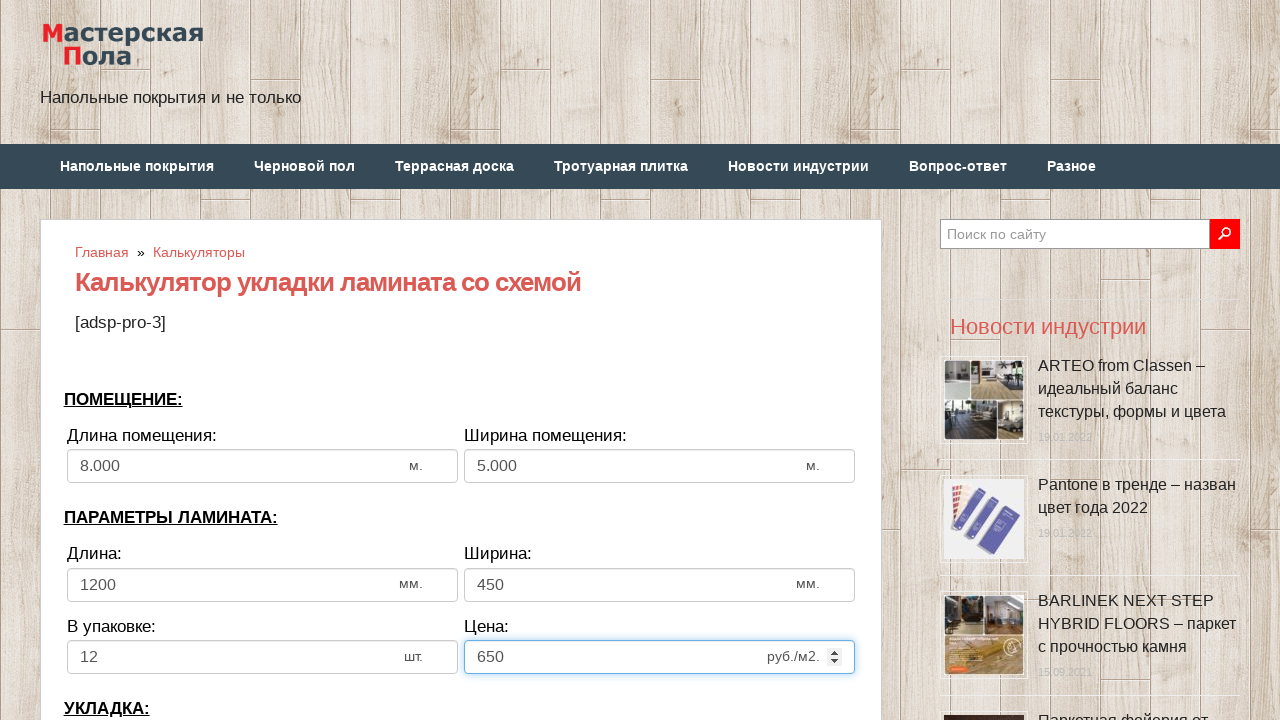

Filled row offset field with value '350' on input[name='calc_bias']
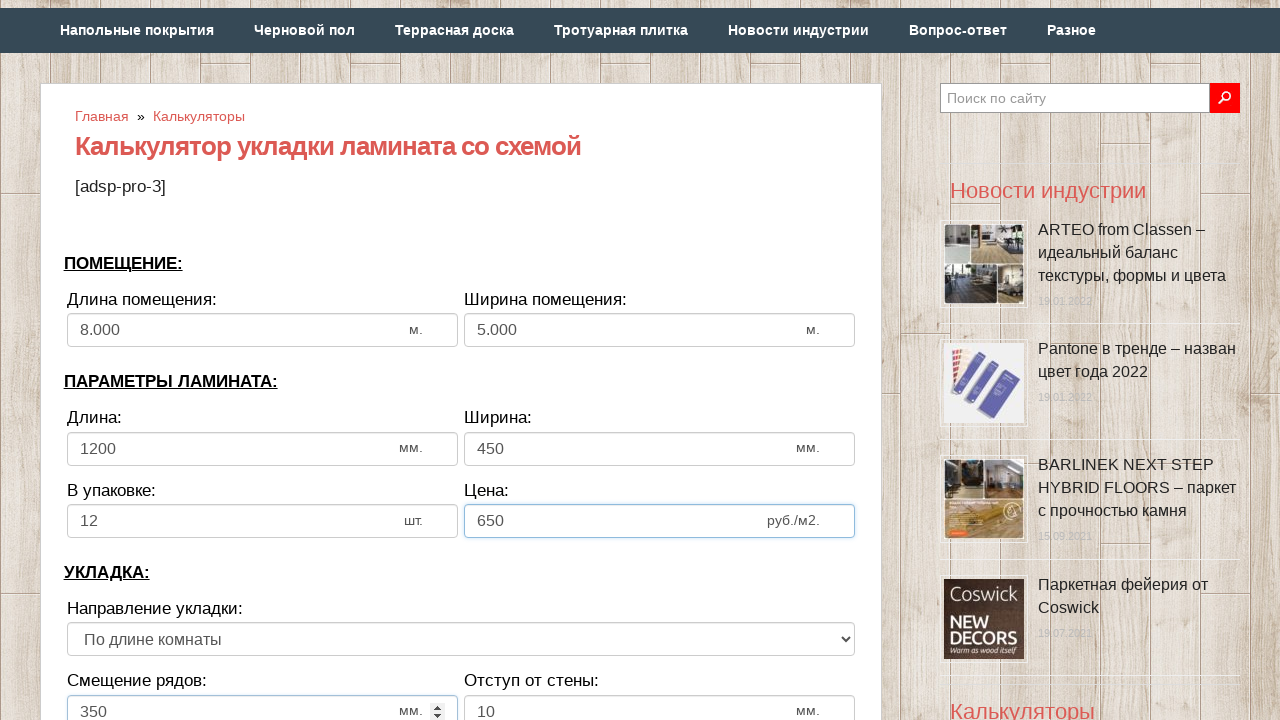

Filled wall indent field with value '10' on input[name='calc_walldist']
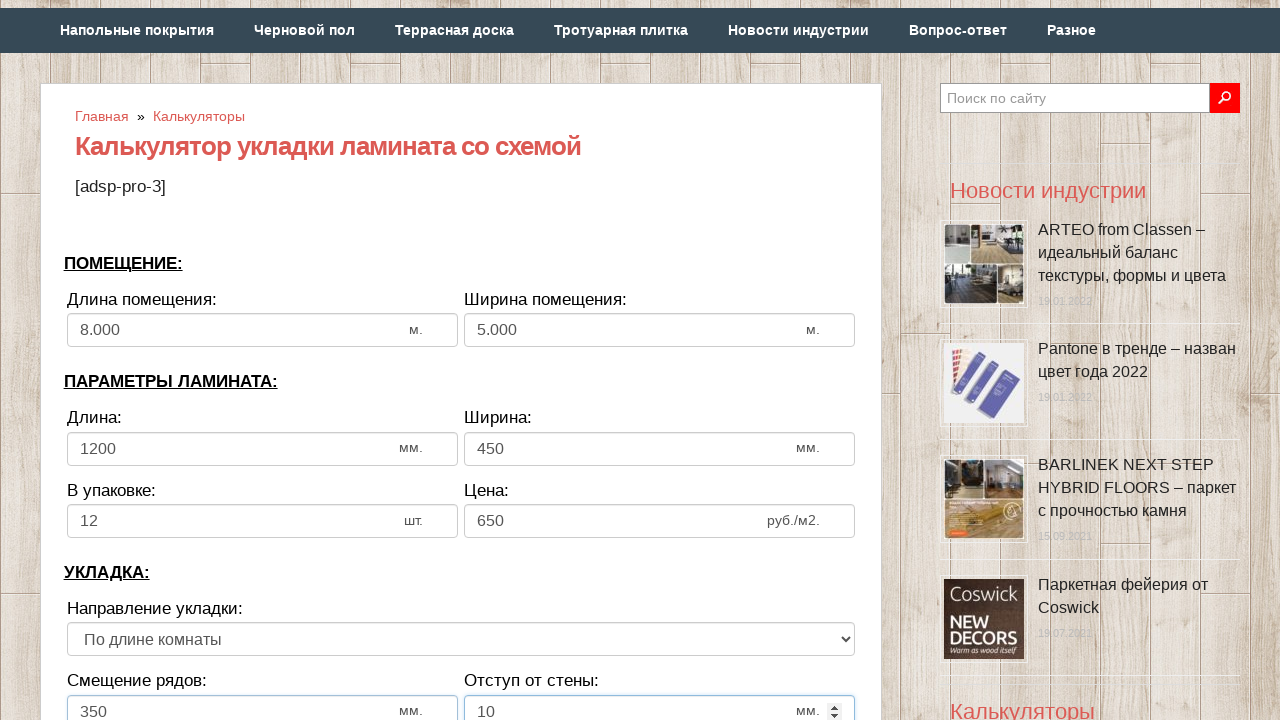

Clicked calculate button to compute laminate flooring results at (461, 361) on input.btn.btn-secondary.btn-lg.tocalc
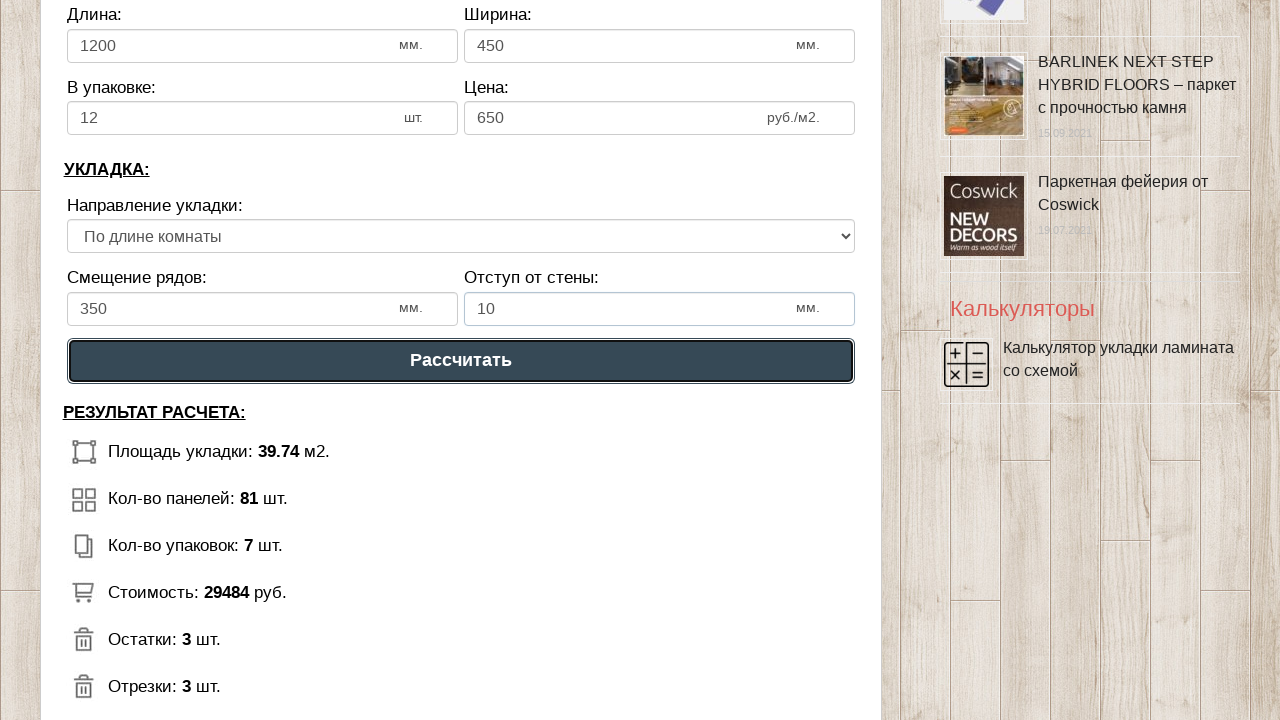

Results section loaded with calculation output
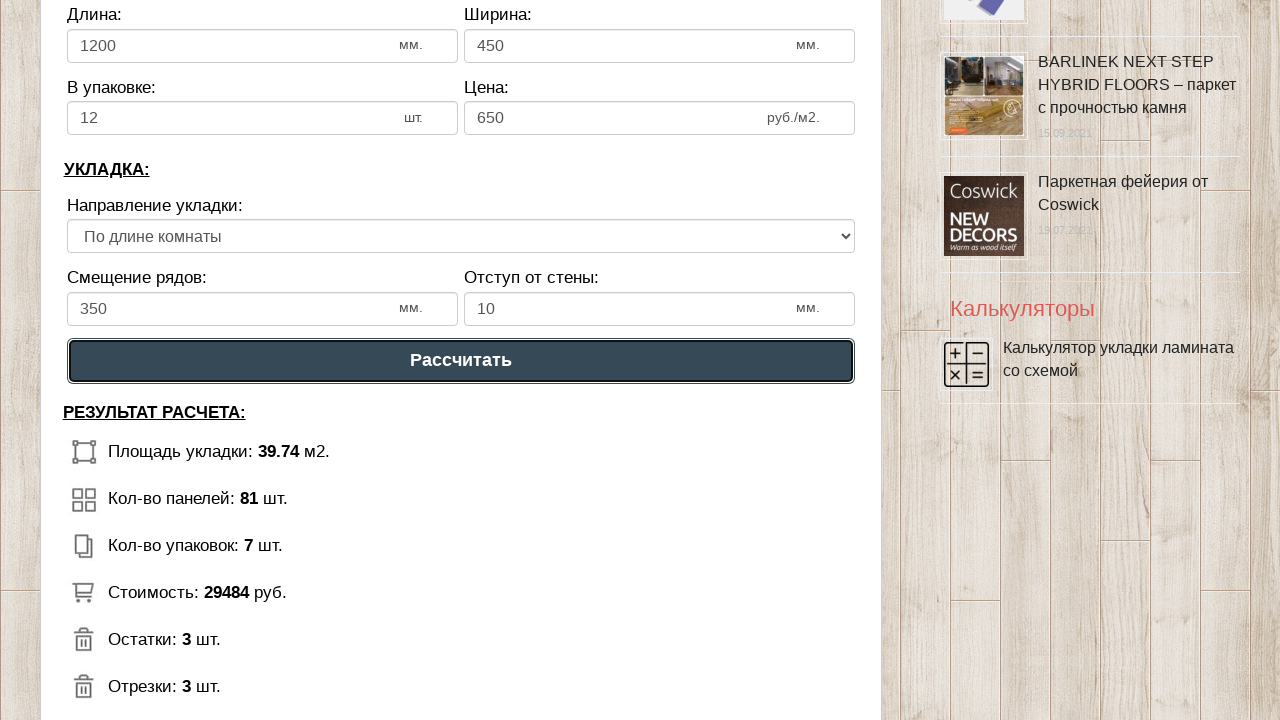

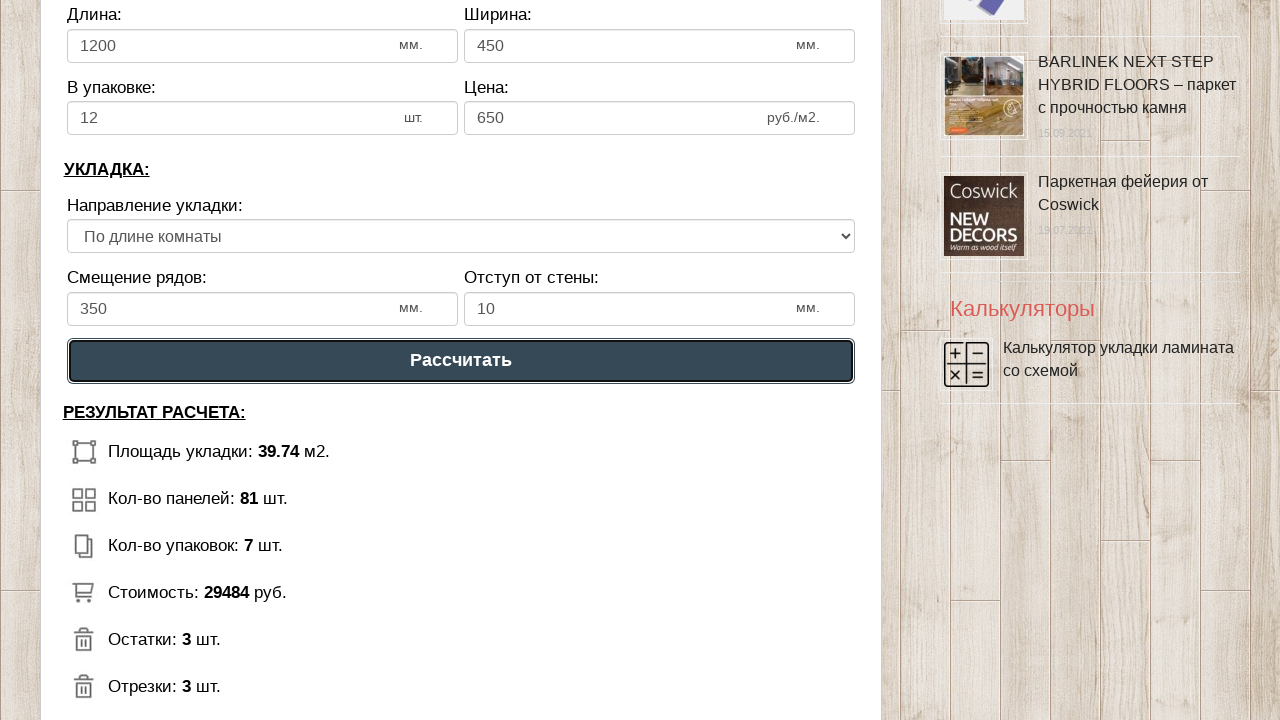